Navigates to a movie streaming website, clicks on a movie listing, then interacts with the movie page by clicking sidebar options and play buttons, and waits for the video iframe to load.

Starting URL: https://verpeliculasultra.com/

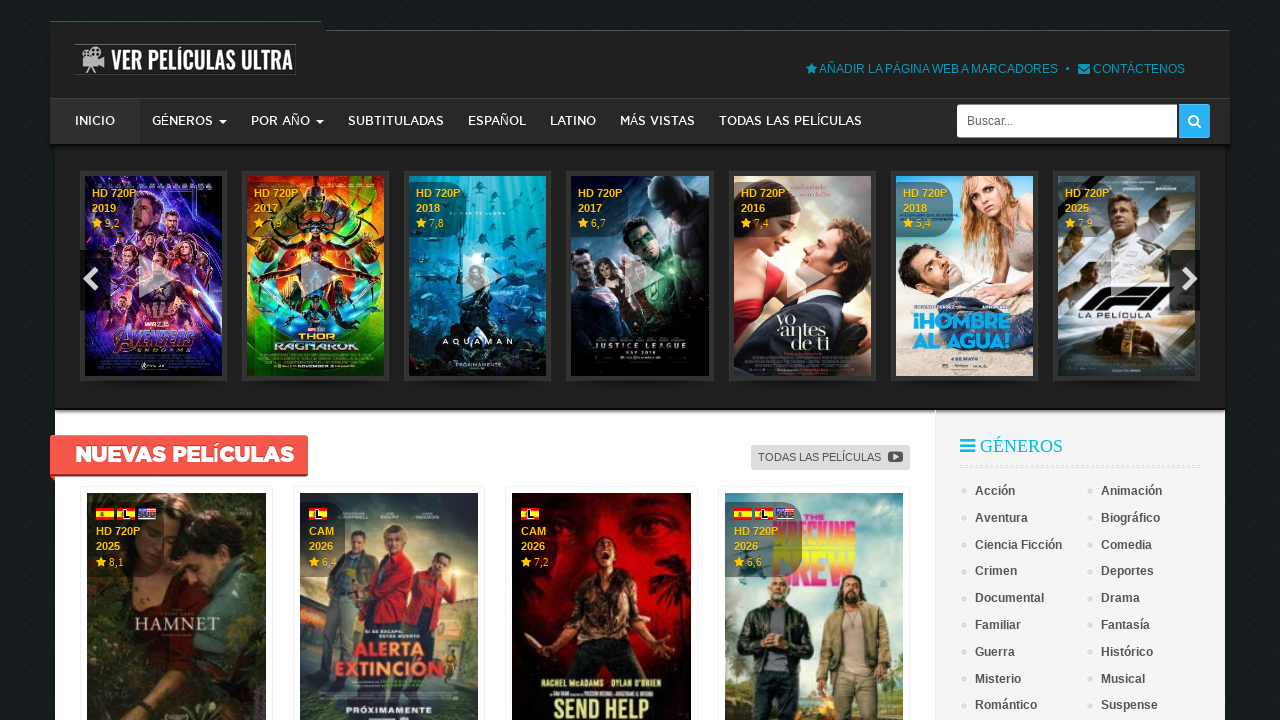

Movie listings loaded on the streaming website
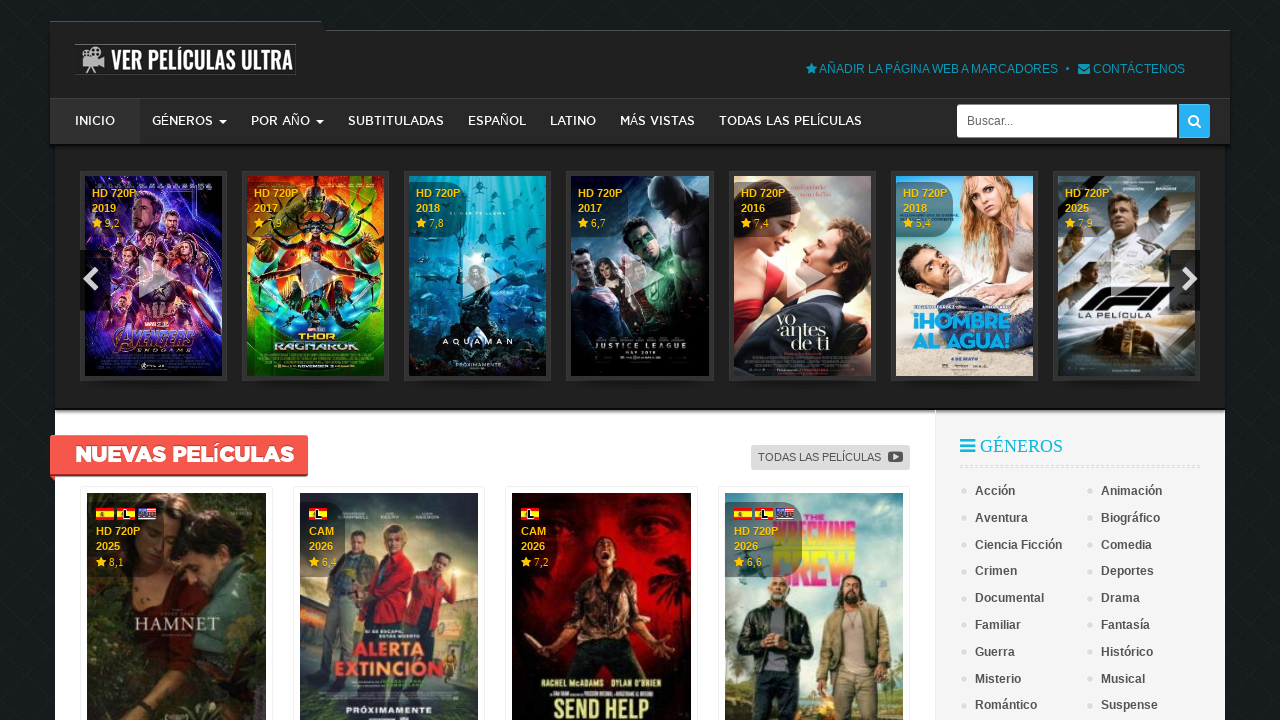

Clicked on the first movie listing at (176, 595) on div.shortf-img a >> nth=0
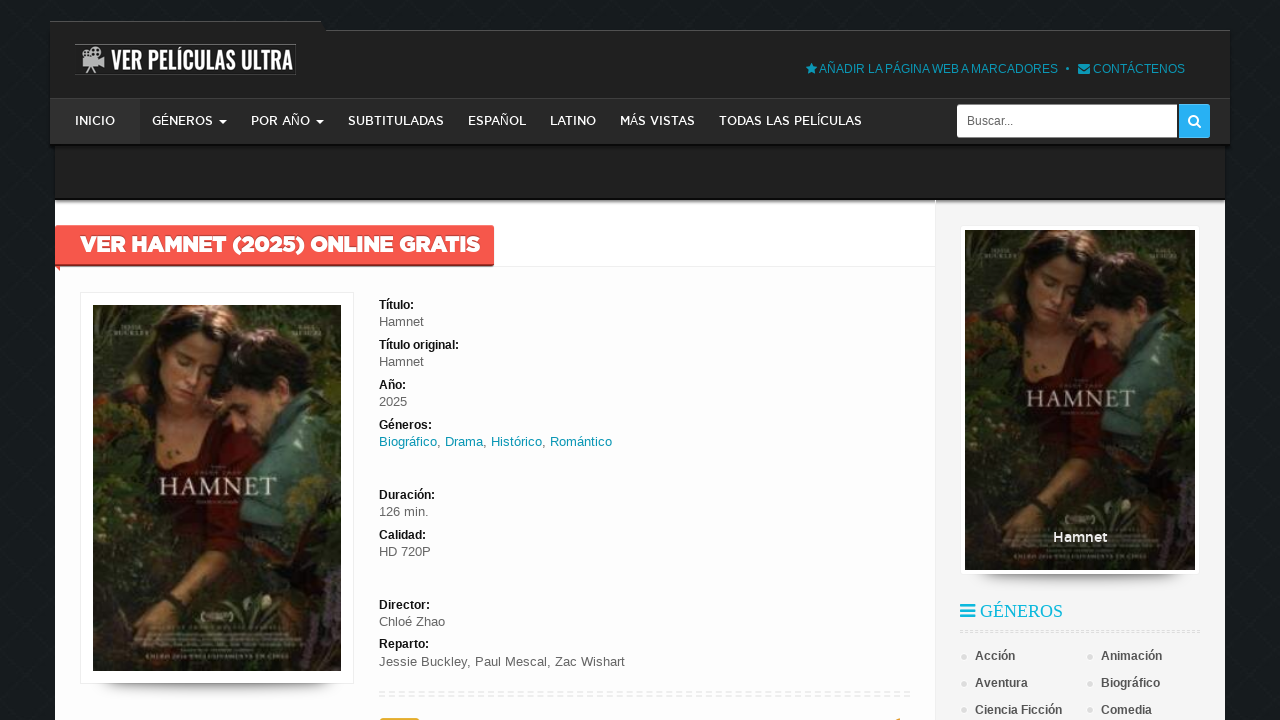

Movie page loaded completely
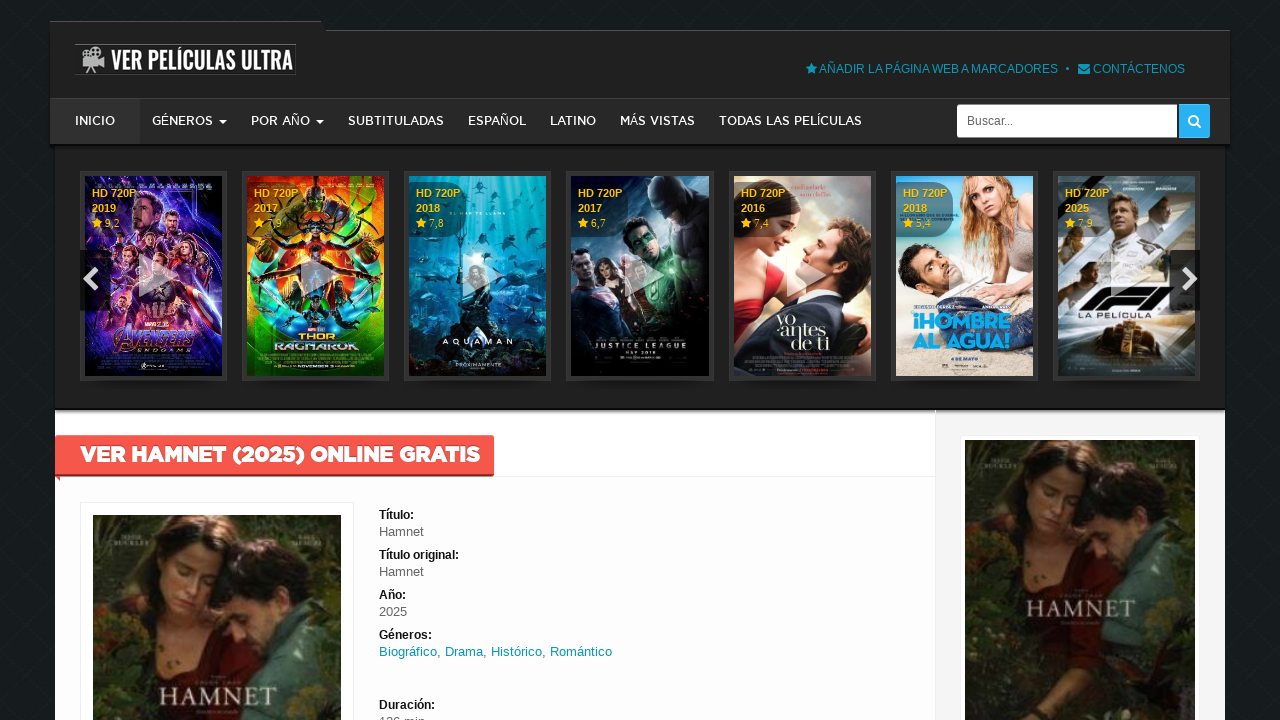

Clicked on sidebar tab option at (130, 360) on ul.tabs-sidebar-ul li a >> nth=0
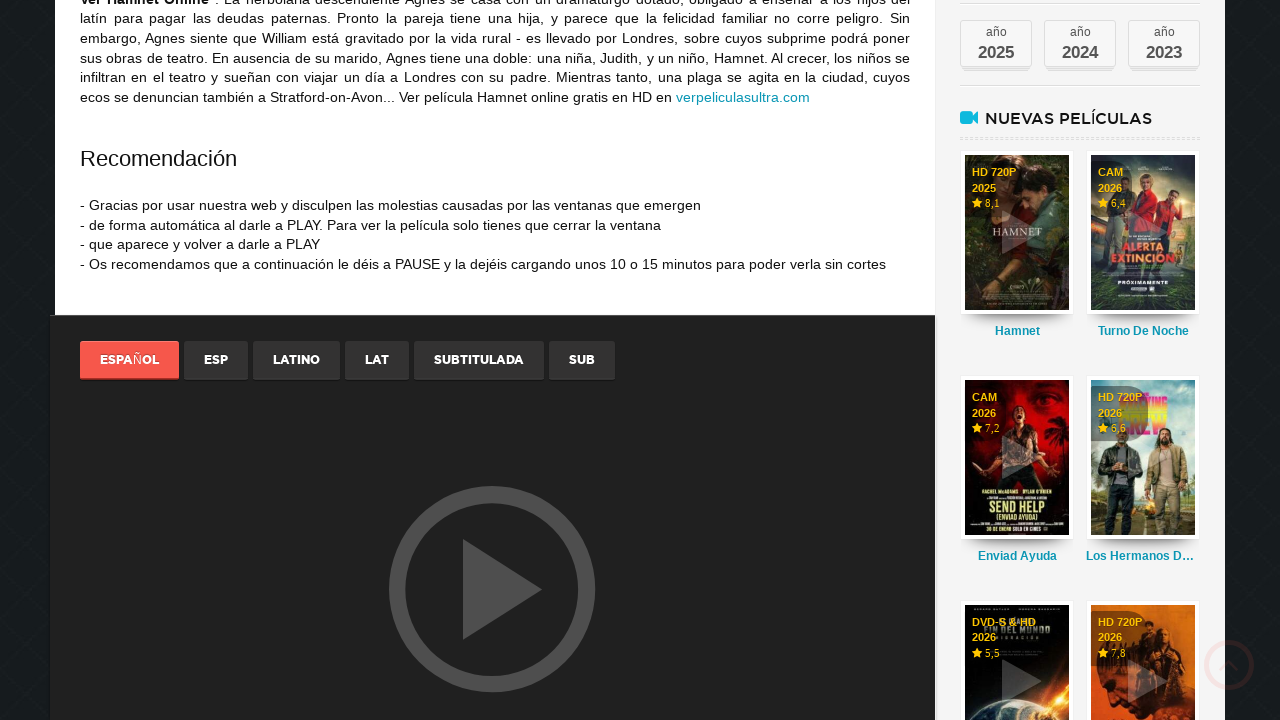

Play button is visible and ready to click
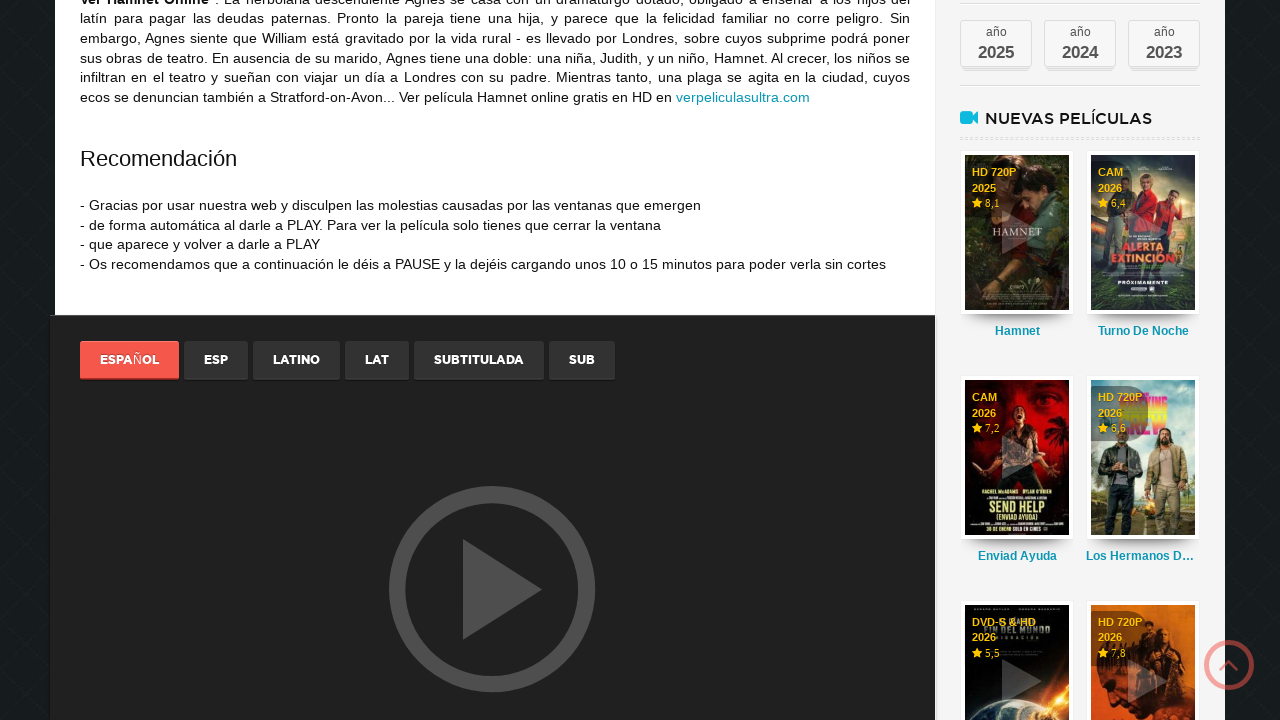

Clicked the play button to start video playback at (492, 520) on div.play-btn
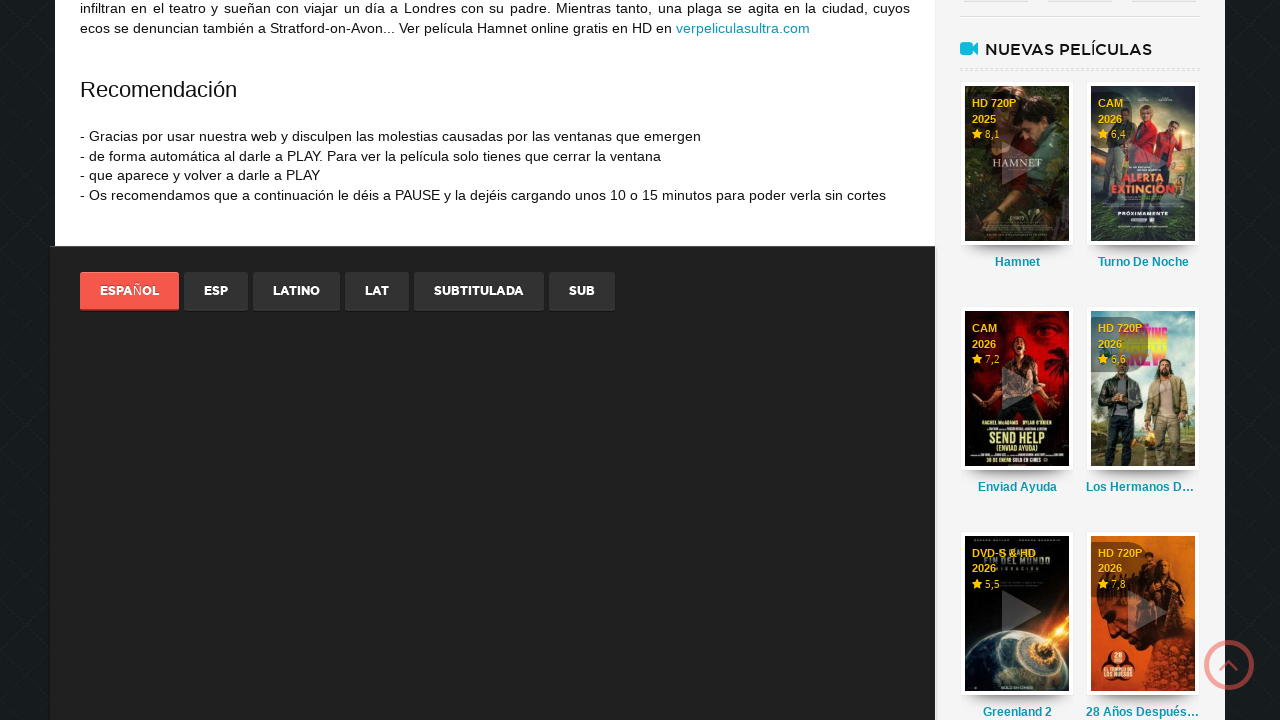

Video iframe loaded successfully
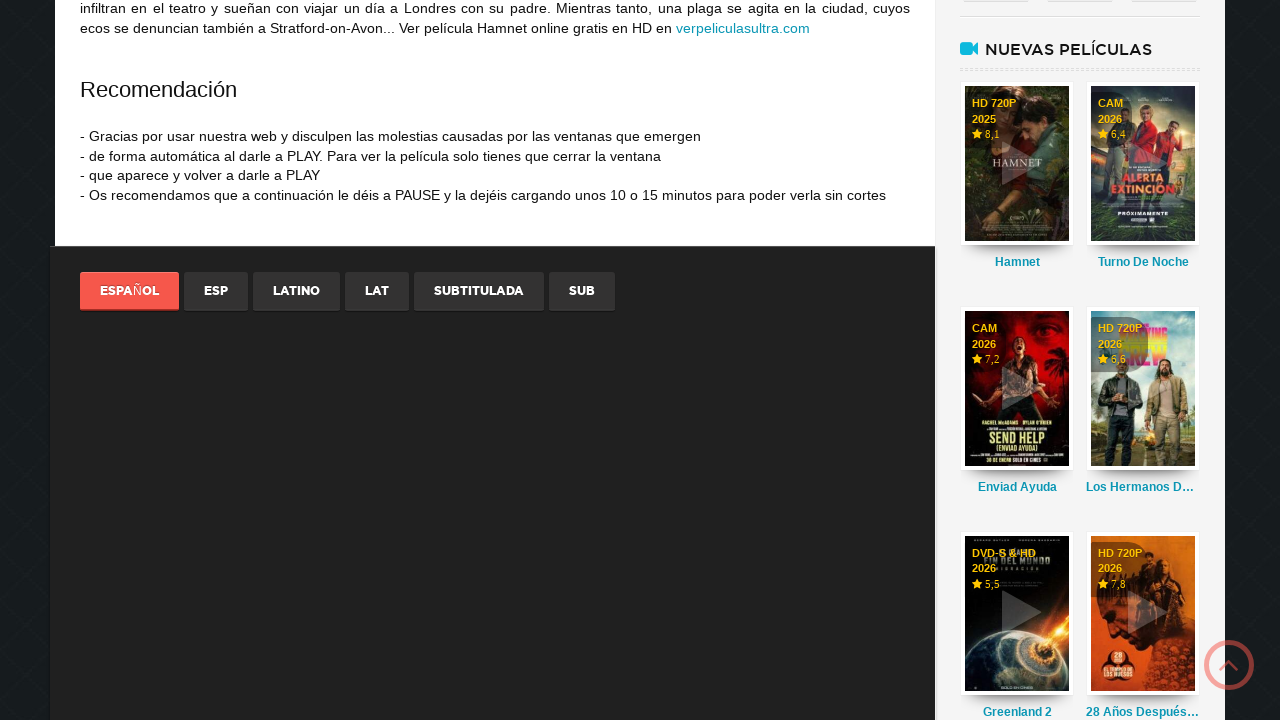

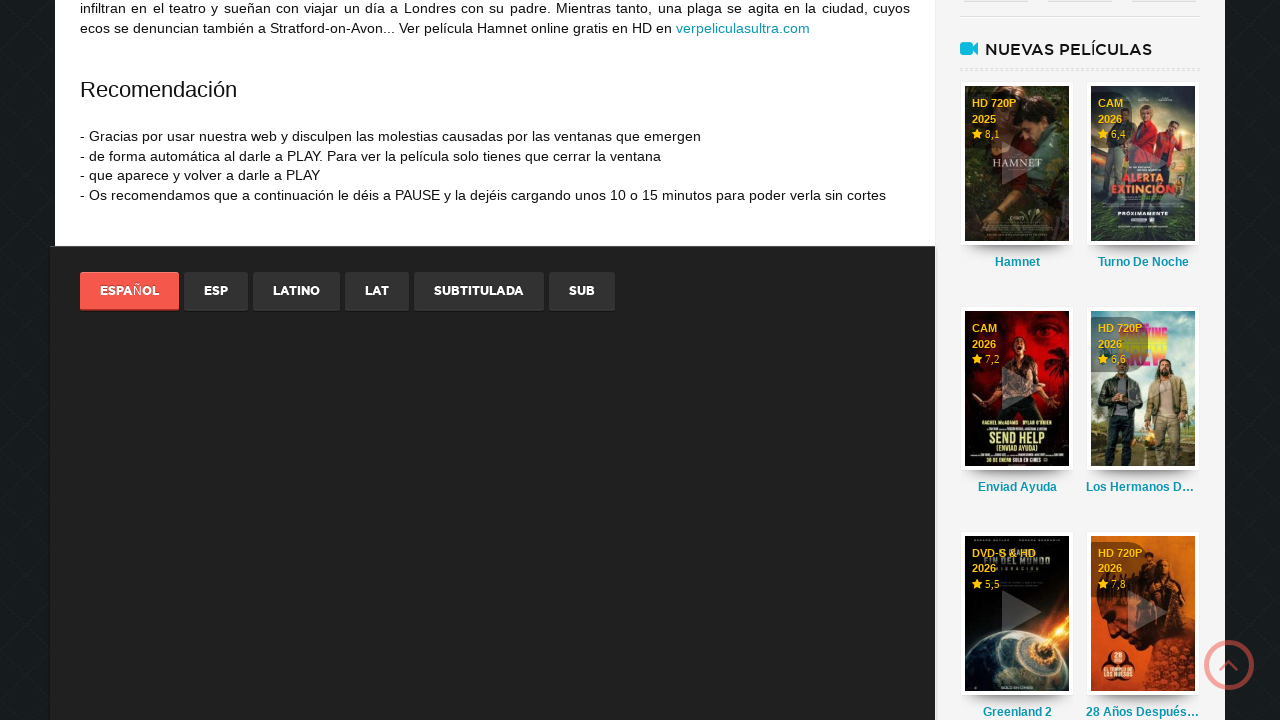